Tests dropdown selection by visible text, selecting different options in sequence

Starting URL: https://the-internet.herokuapp.com/dropdown

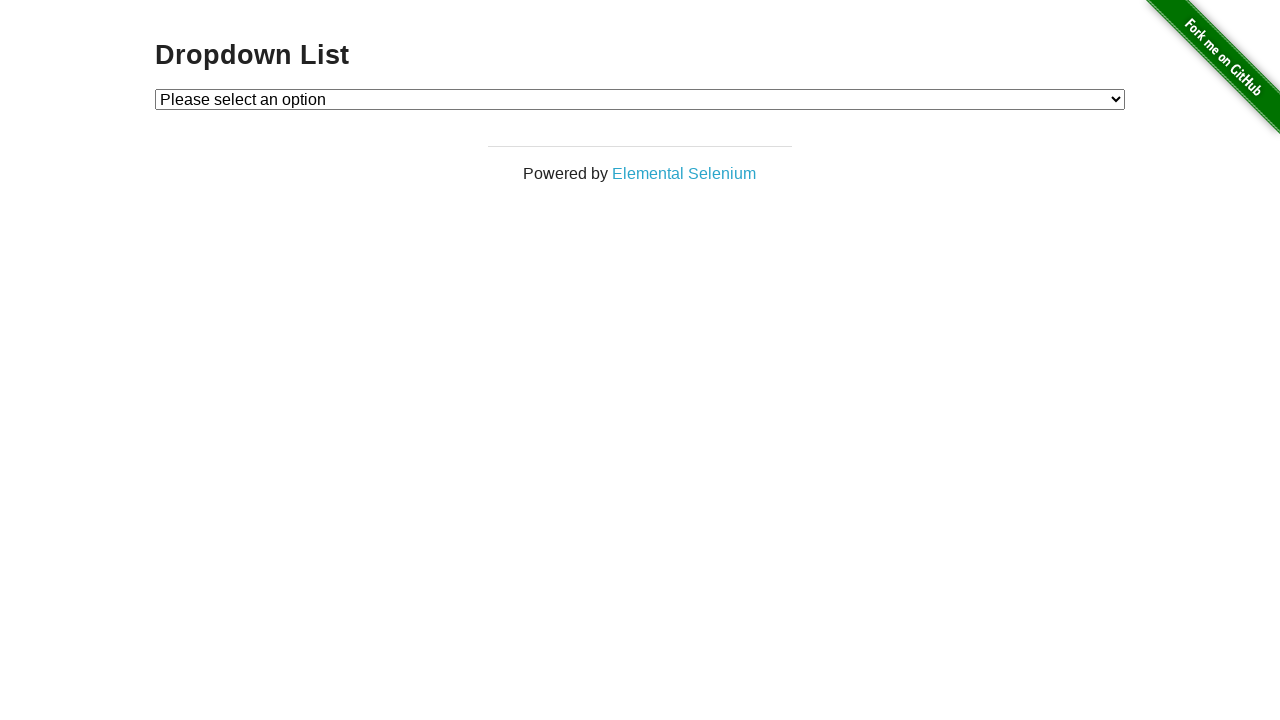

Located dropdown element with id 'dropdown'
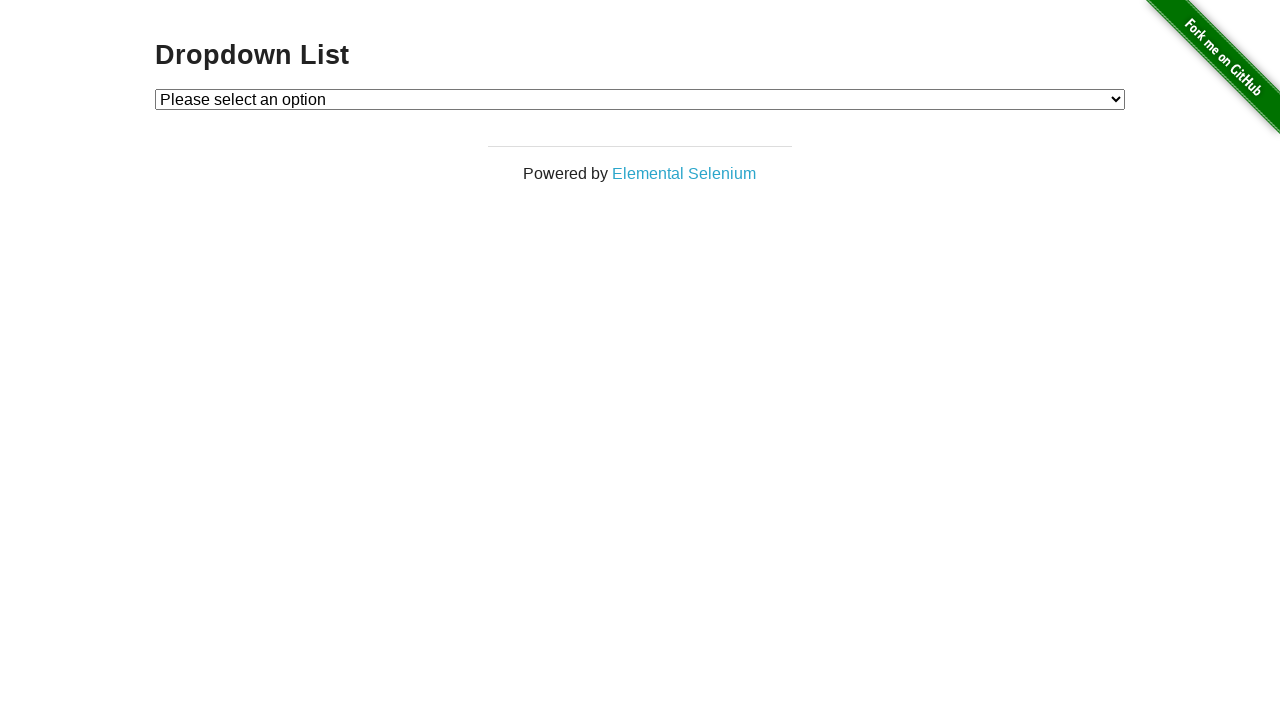

Selected 'Option 1' from dropdown by visible text on #dropdown
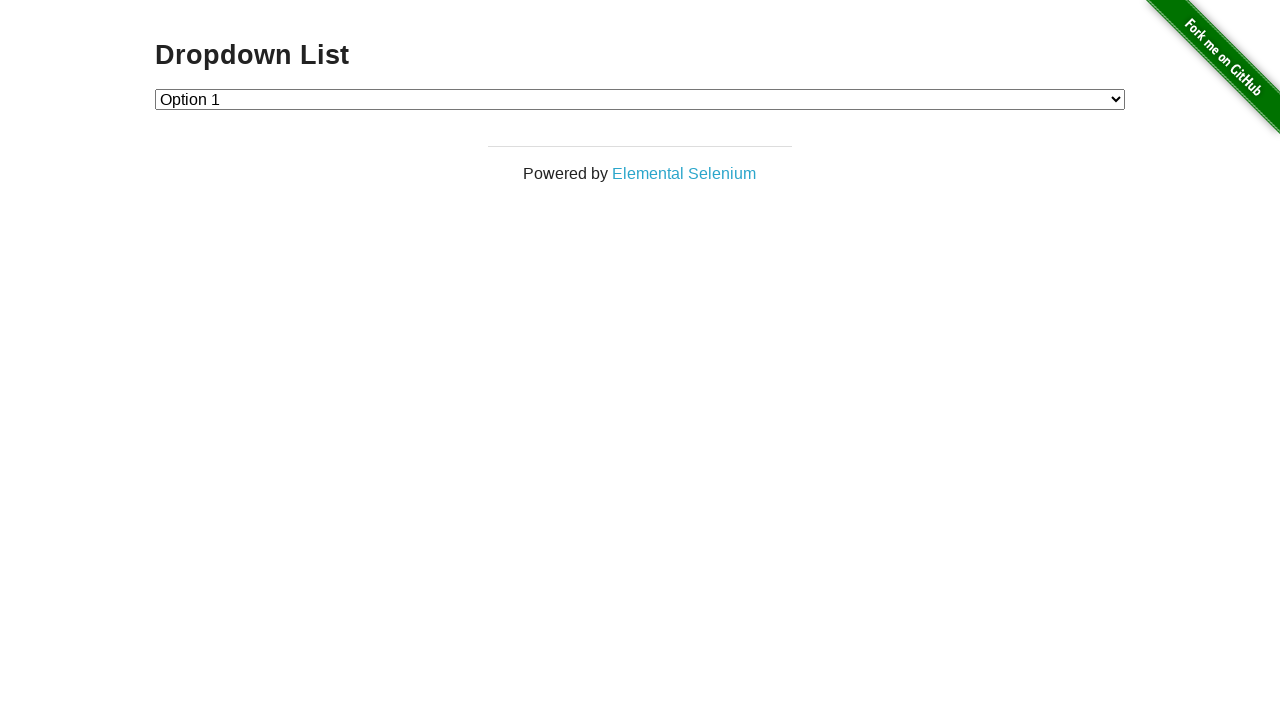

Waited 2000ms after selecting Option 1
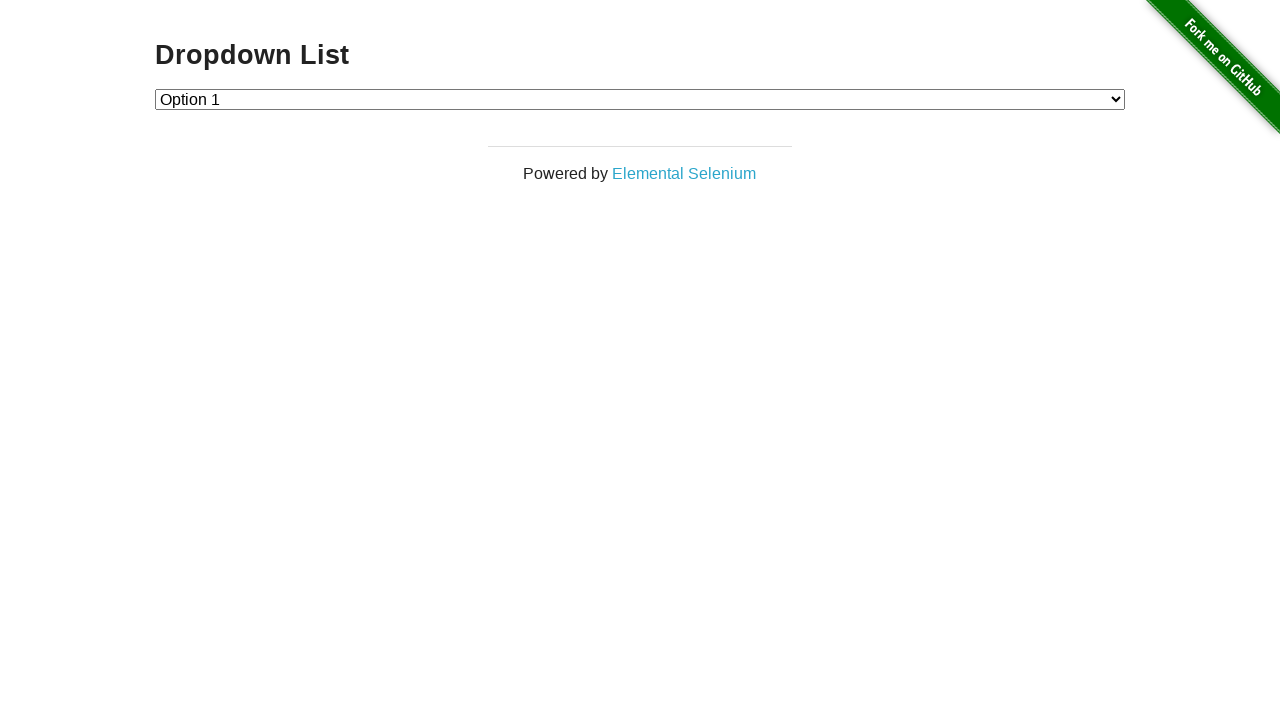

Selected 'Option 2' from dropdown by visible text on #dropdown
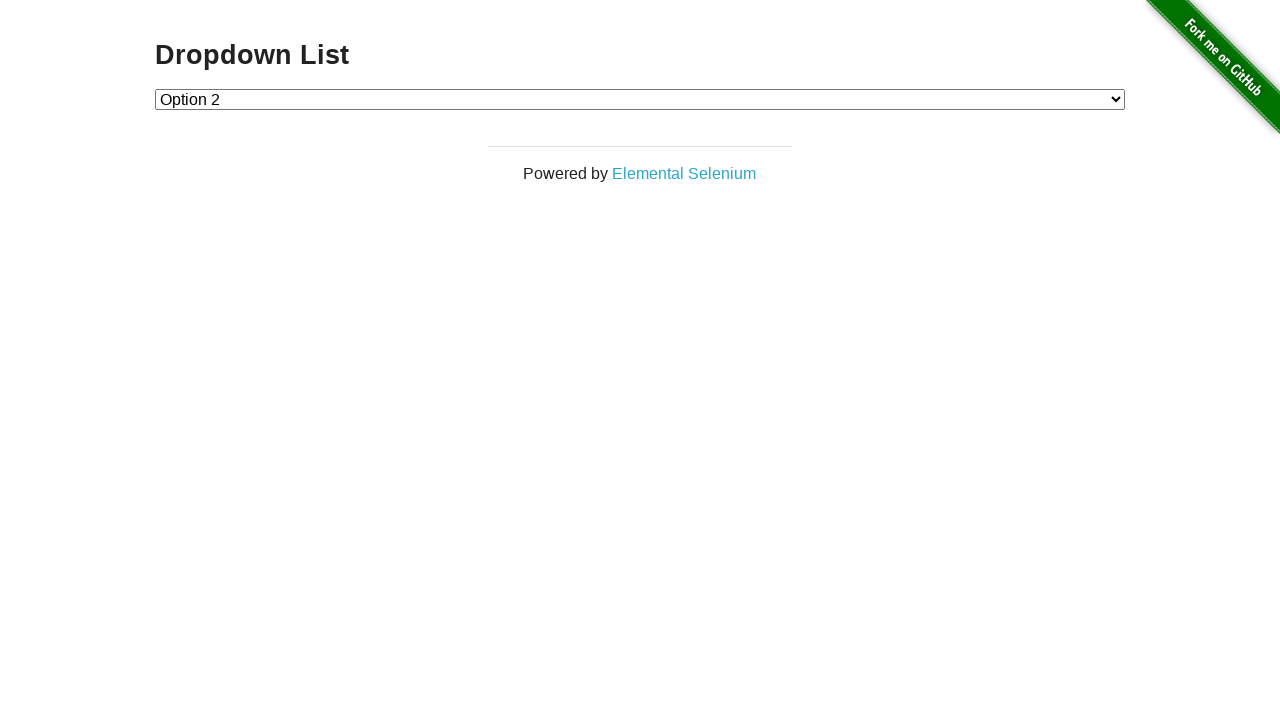

Waited 2000ms after selecting Option 2
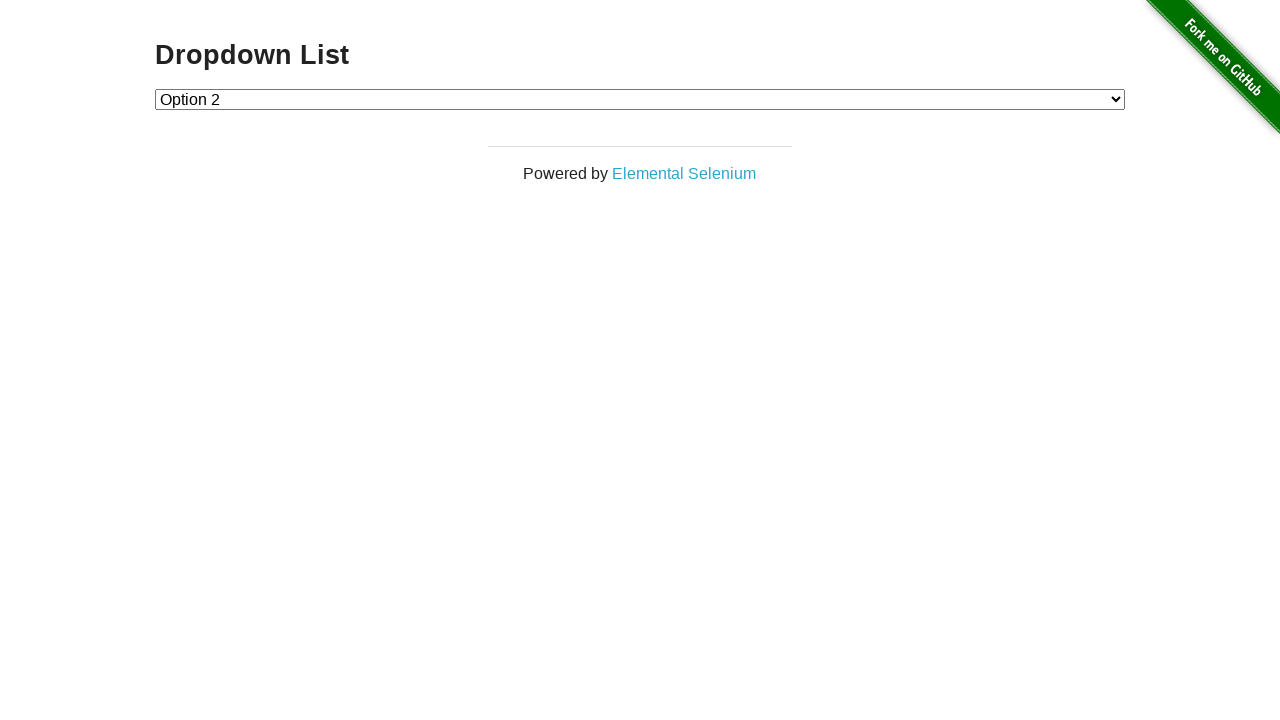

Selected 'Option 1' from dropdown again by visible text on #dropdown
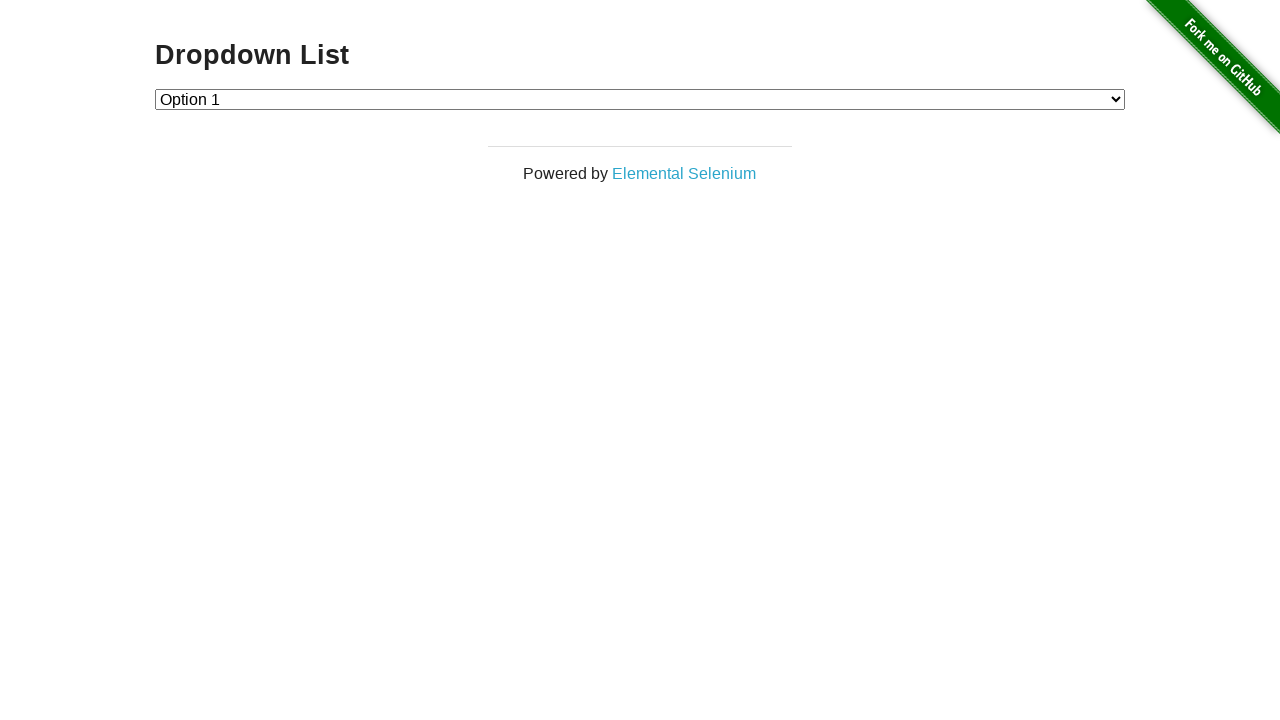

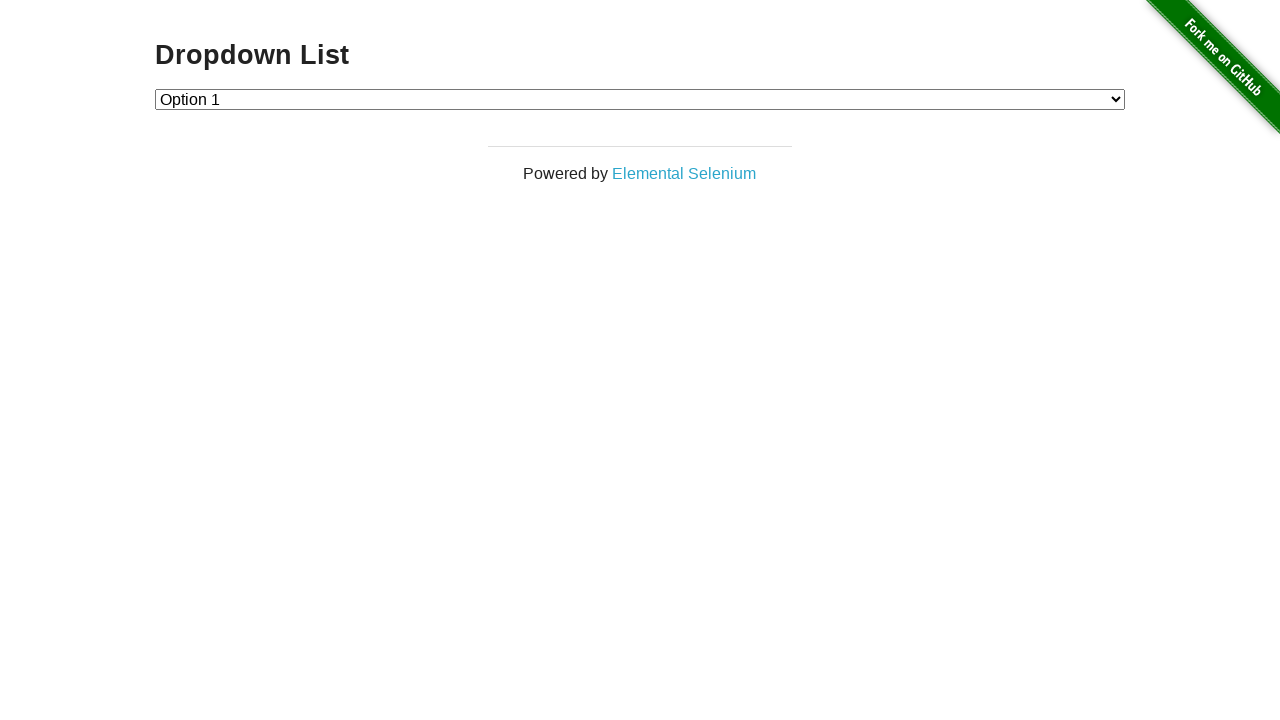